Tests an EMI (Equated Monthly Installment) calculator by entering loan amount, interest rate, and loan duration, then verifying the calculated EMI result

Starting URL: http://www.deal4loans.com/Contents_Calculators.php

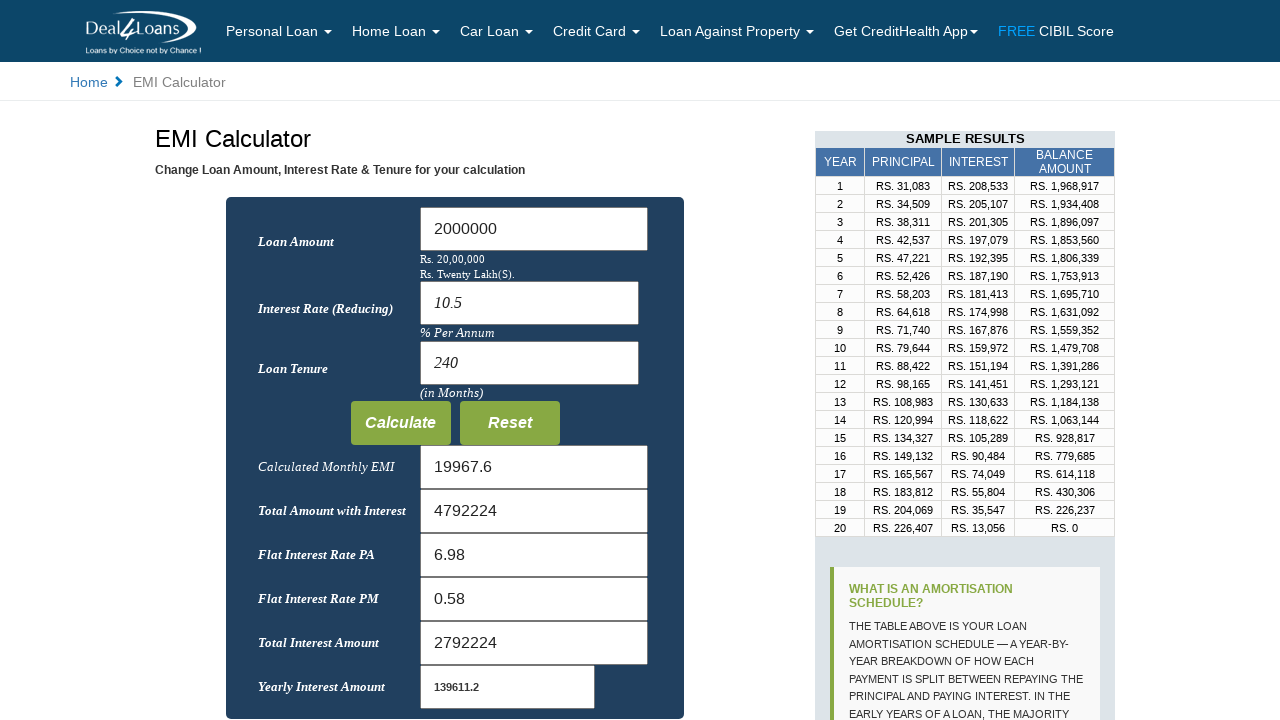

EMI Calculator page loaded and header verified
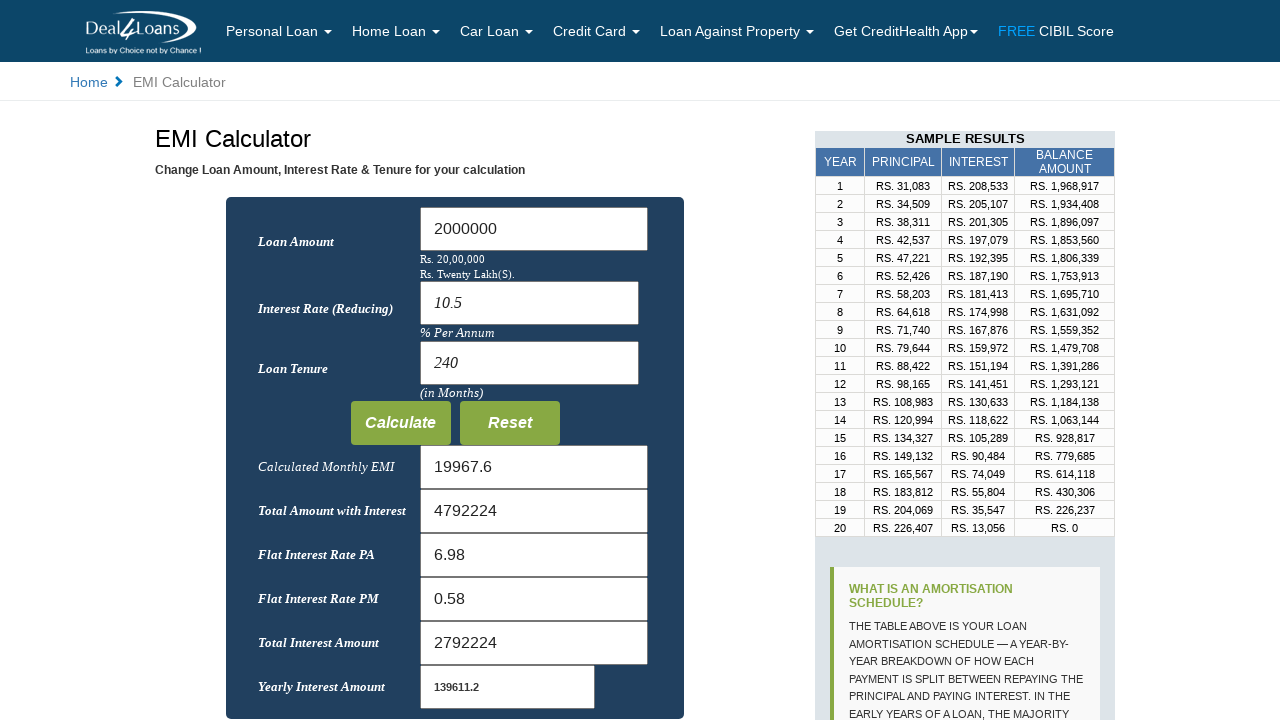

Cleared loan amount field on #Loan_Amount
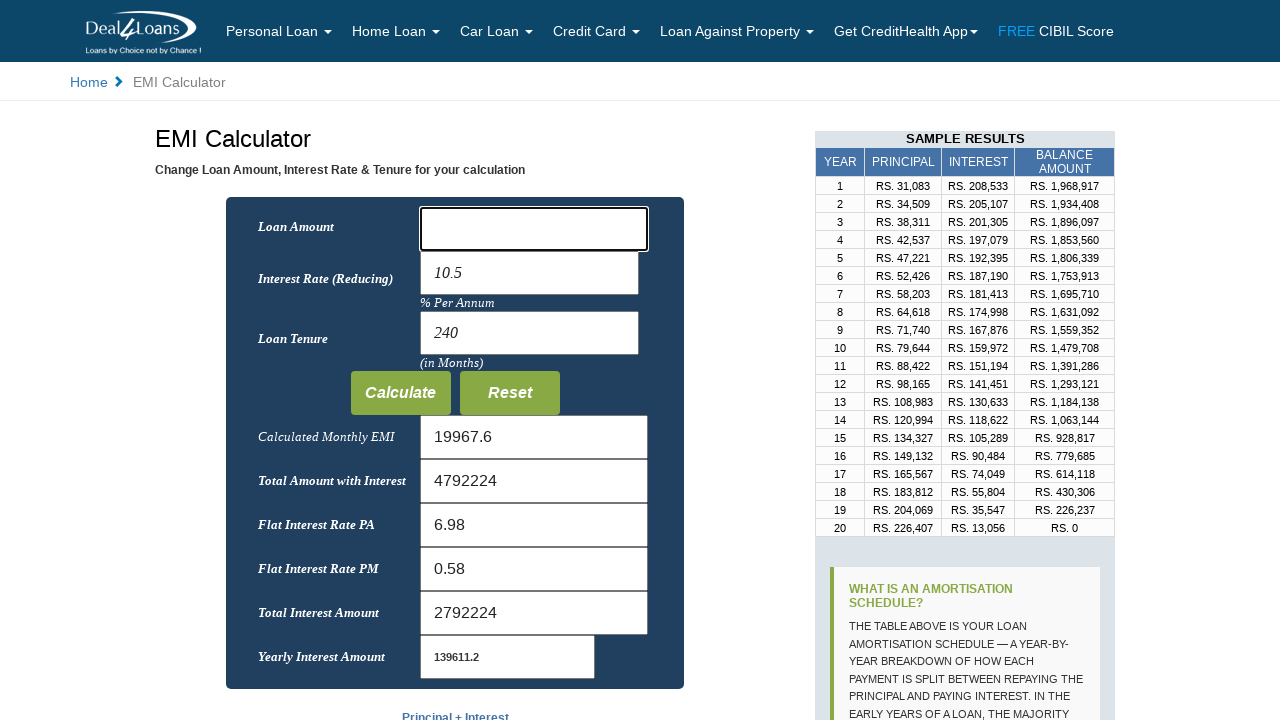

Filled loan amount field with 5000 on #Loan_Amount
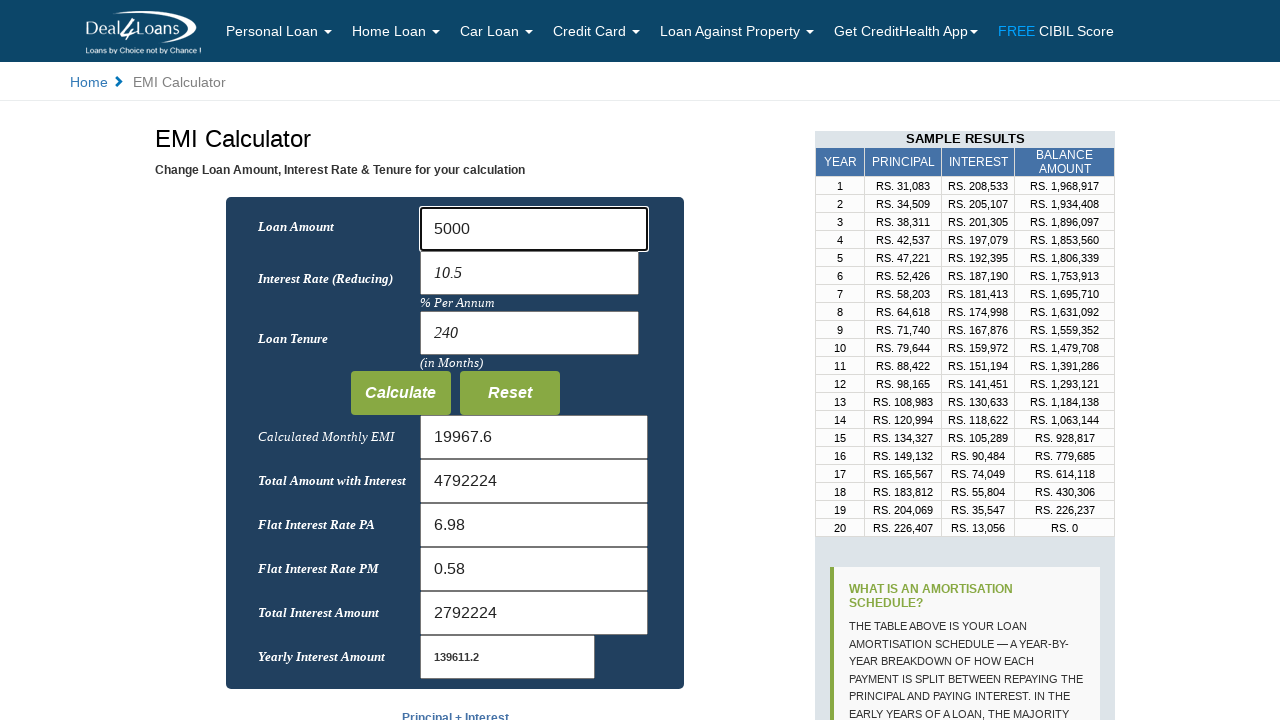

Clicked on interest rate field at (529, 273) on input[name='rate']
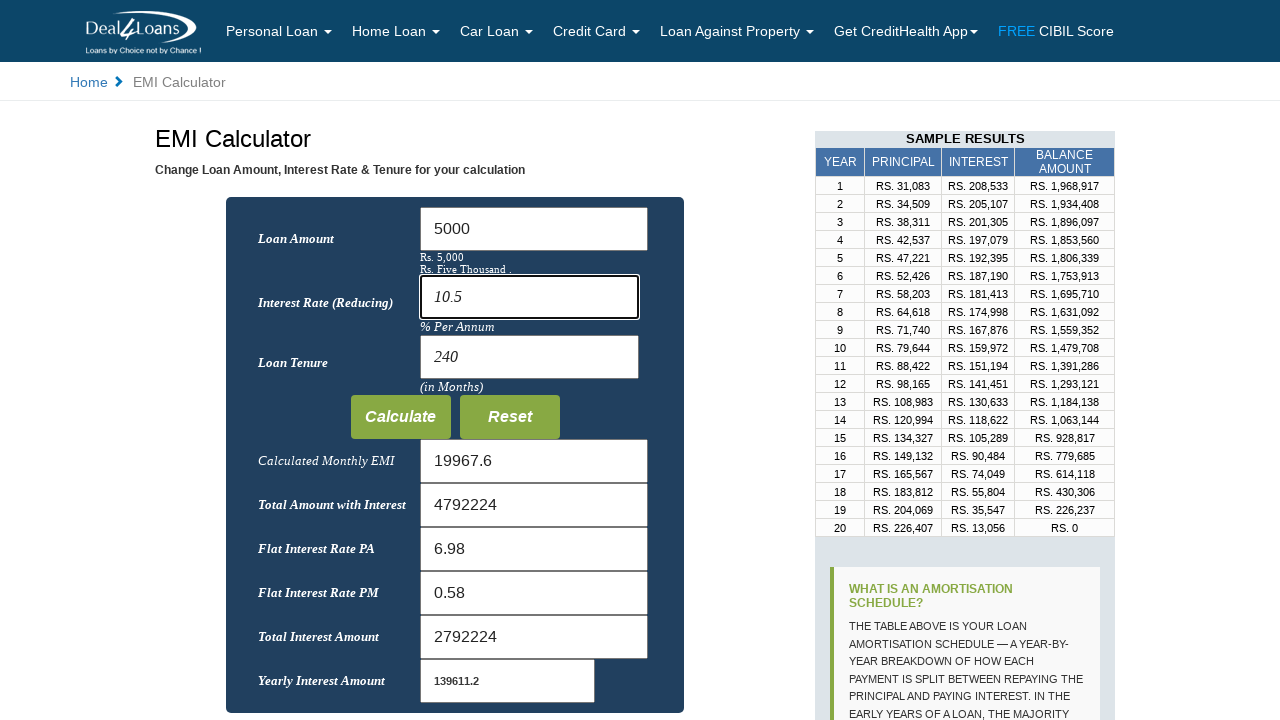

Loan amount in words displayed correctly
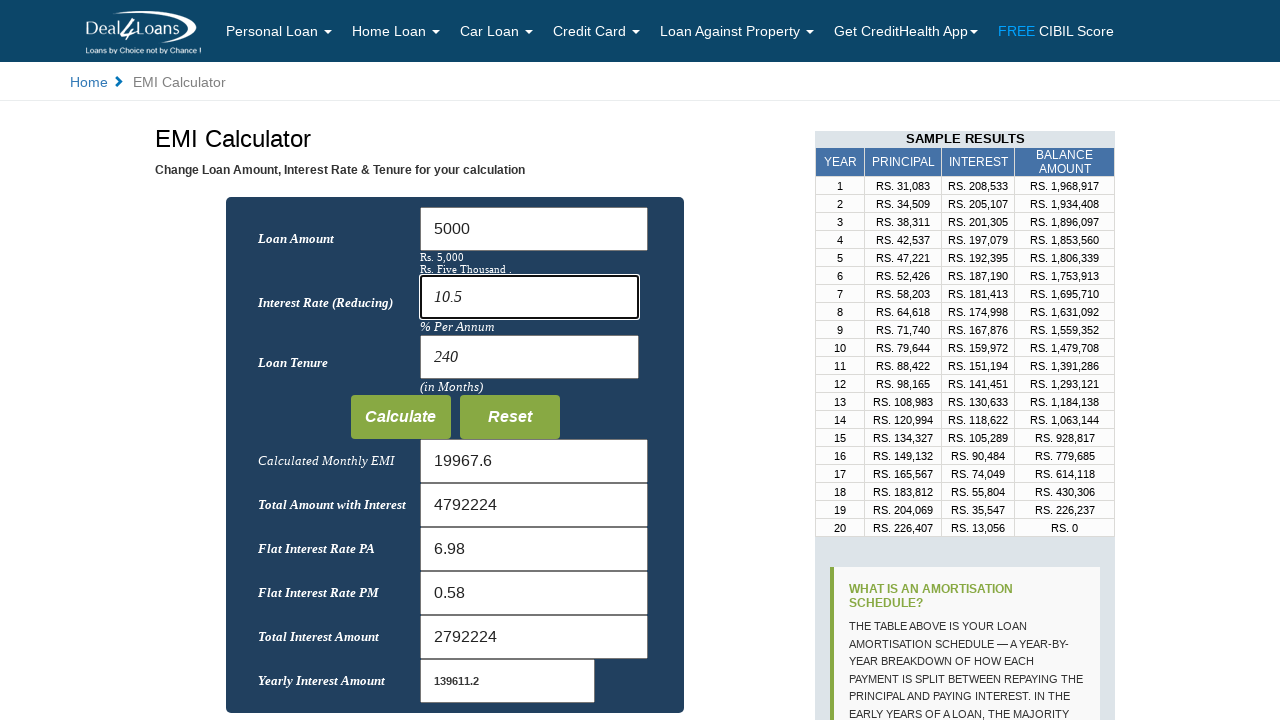

Cleared interest rate field on input[name='rate']
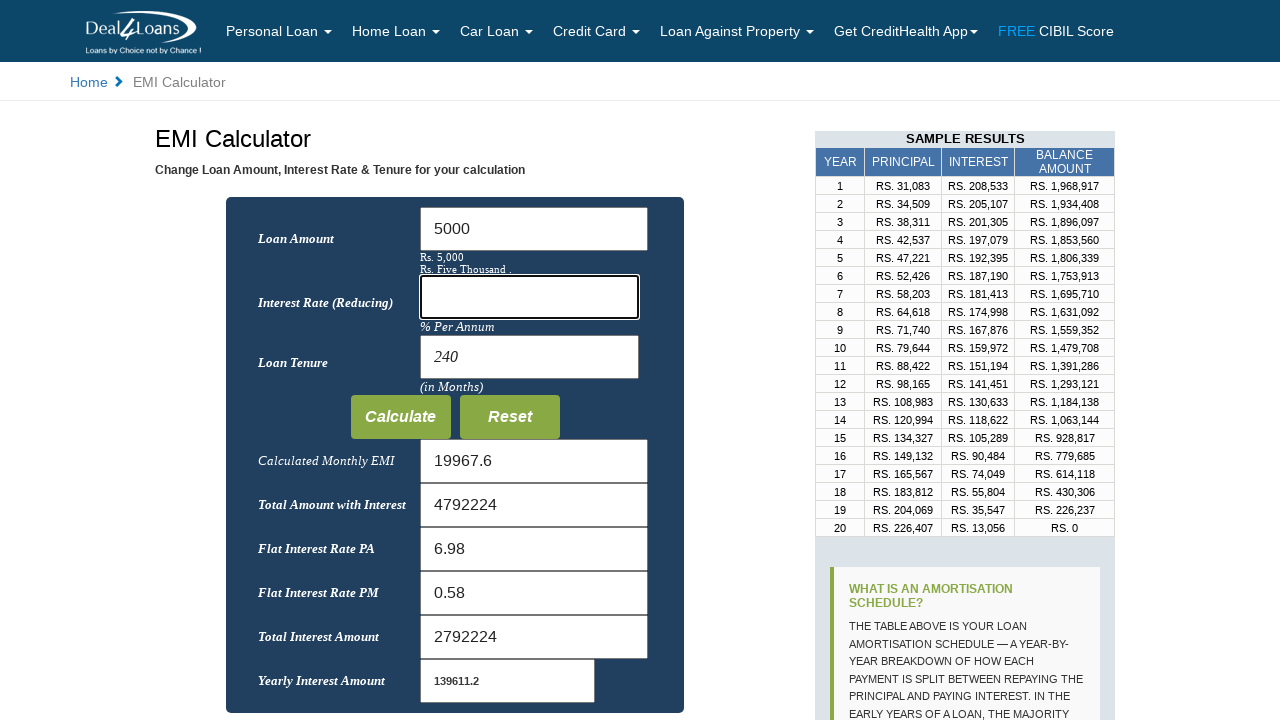

Filled interest rate field with 20 on input[name='rate']
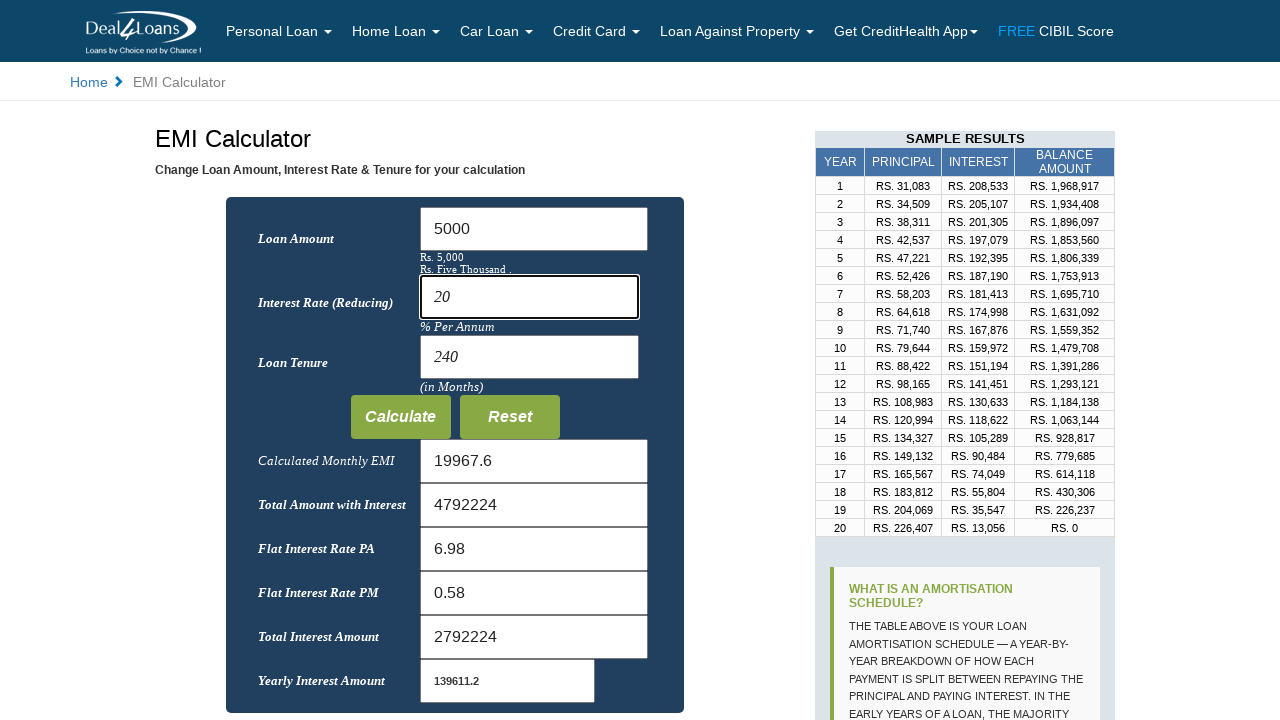

Cleared loan duration field on input[name='months']
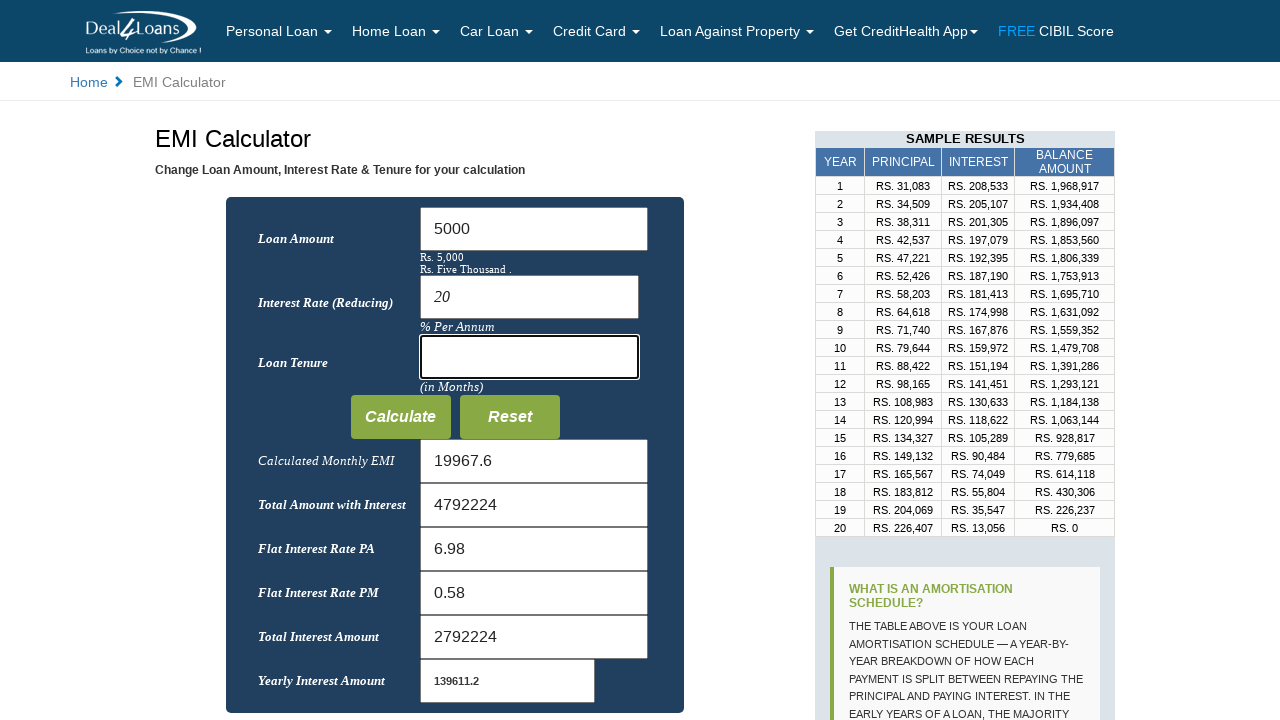

Filled loan duration field with 5 months on input[name='months']
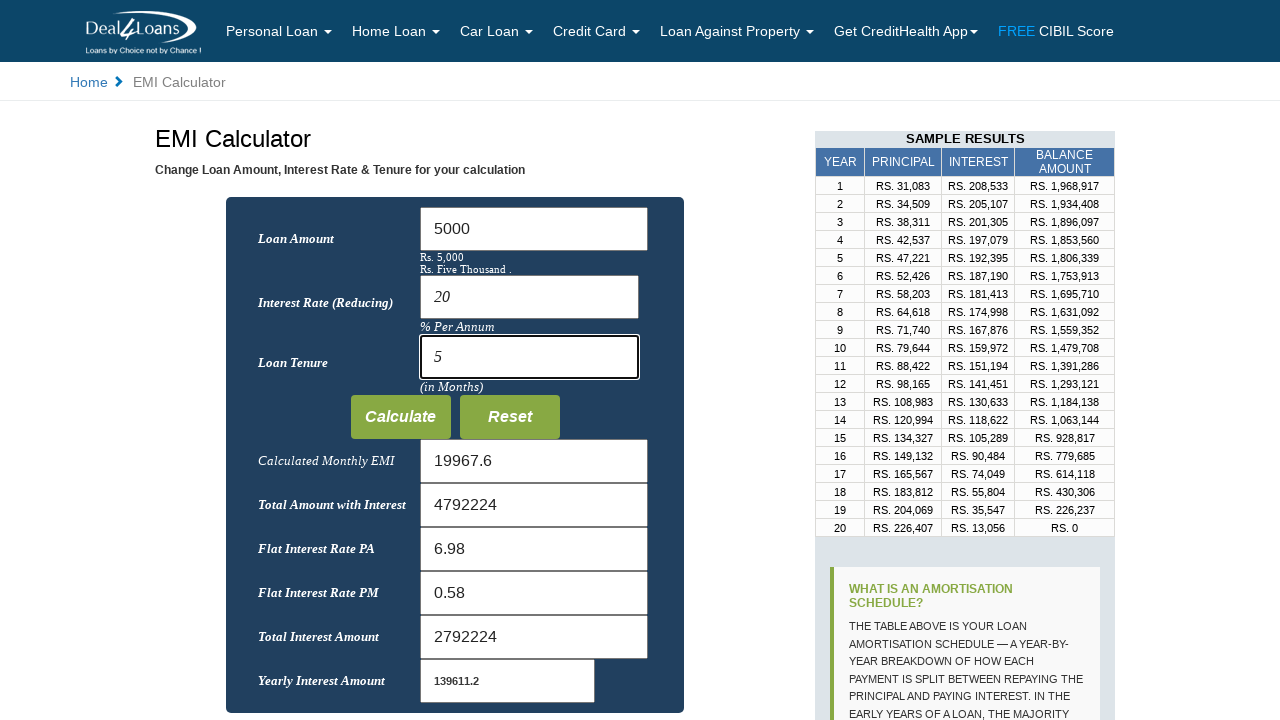

Clicked Calculate button to compute EMI at (400, 417) on input[value='Calculate']
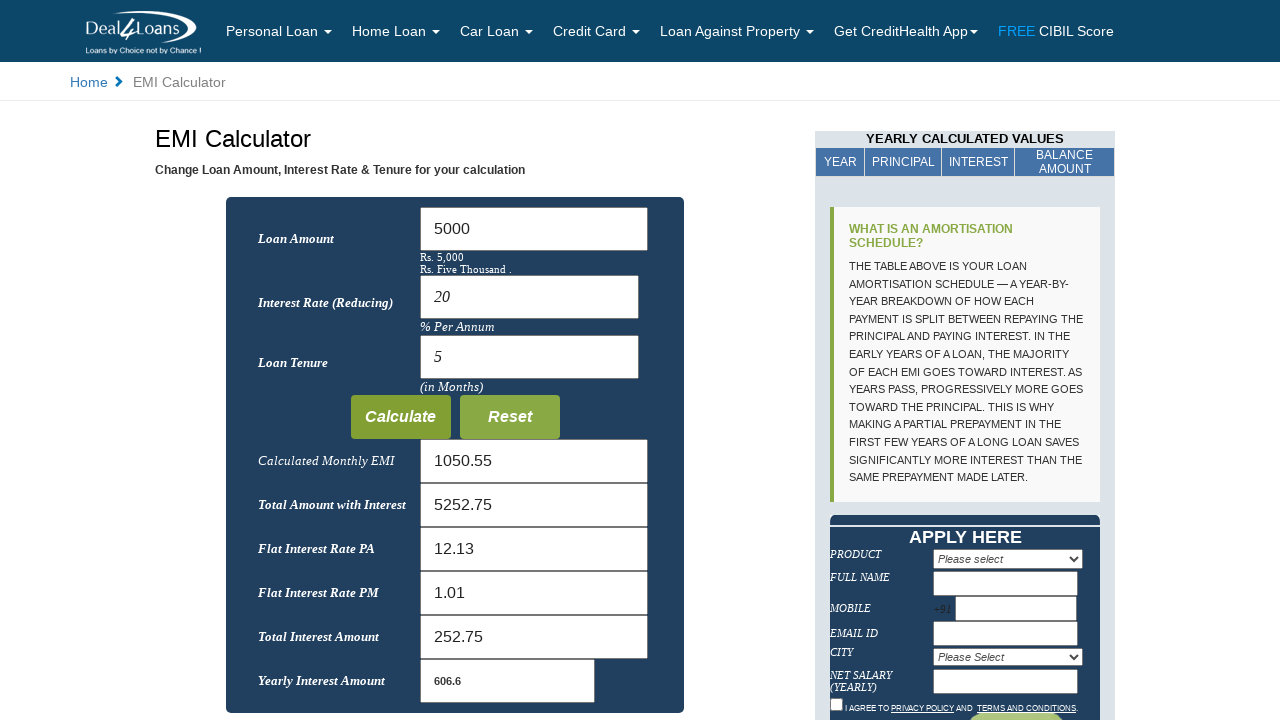

EMI result calculated and displayed
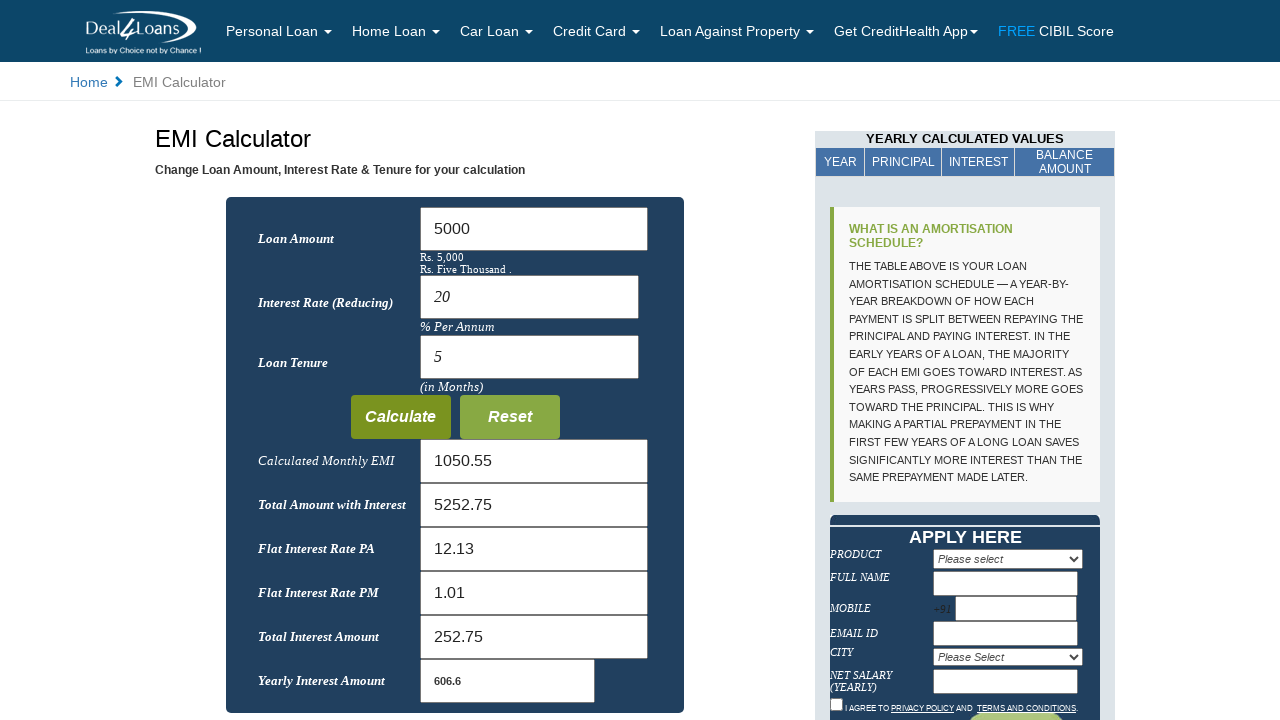

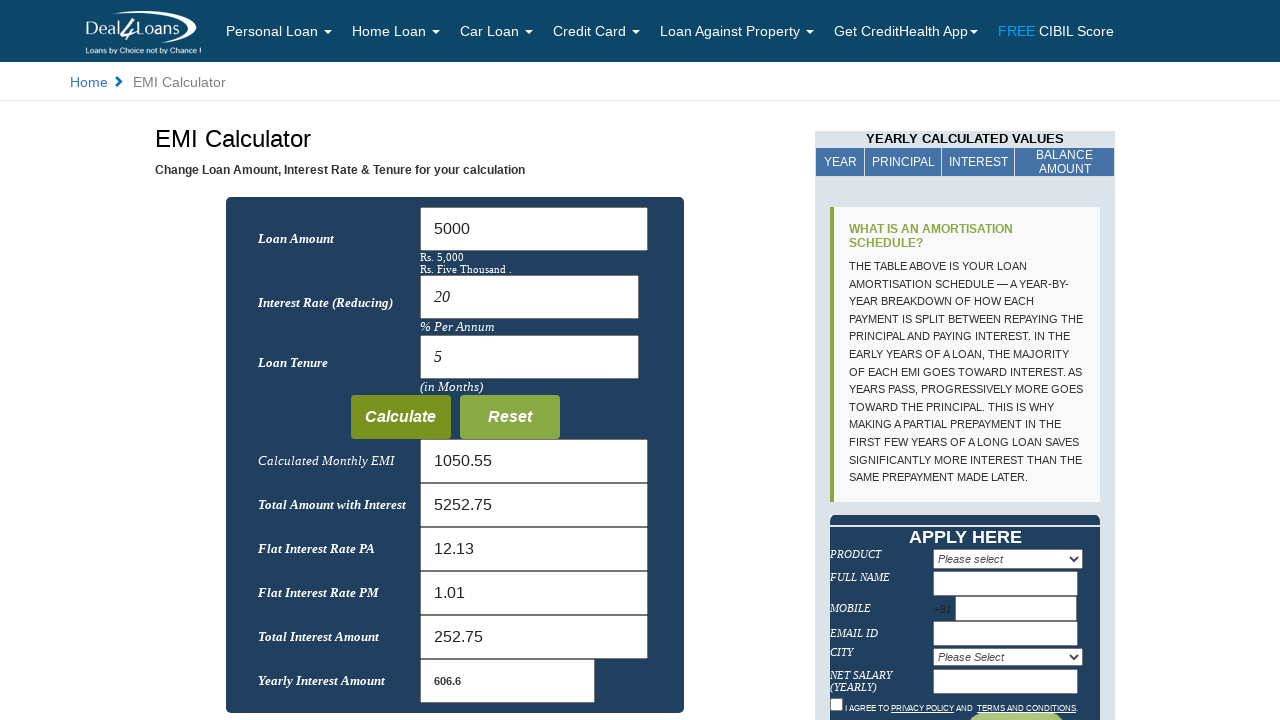